Tests the text-box form on DemoQA by filling in full name, email, current address, and permanent address fields

Starting URL: https://demoqa.com/text-box

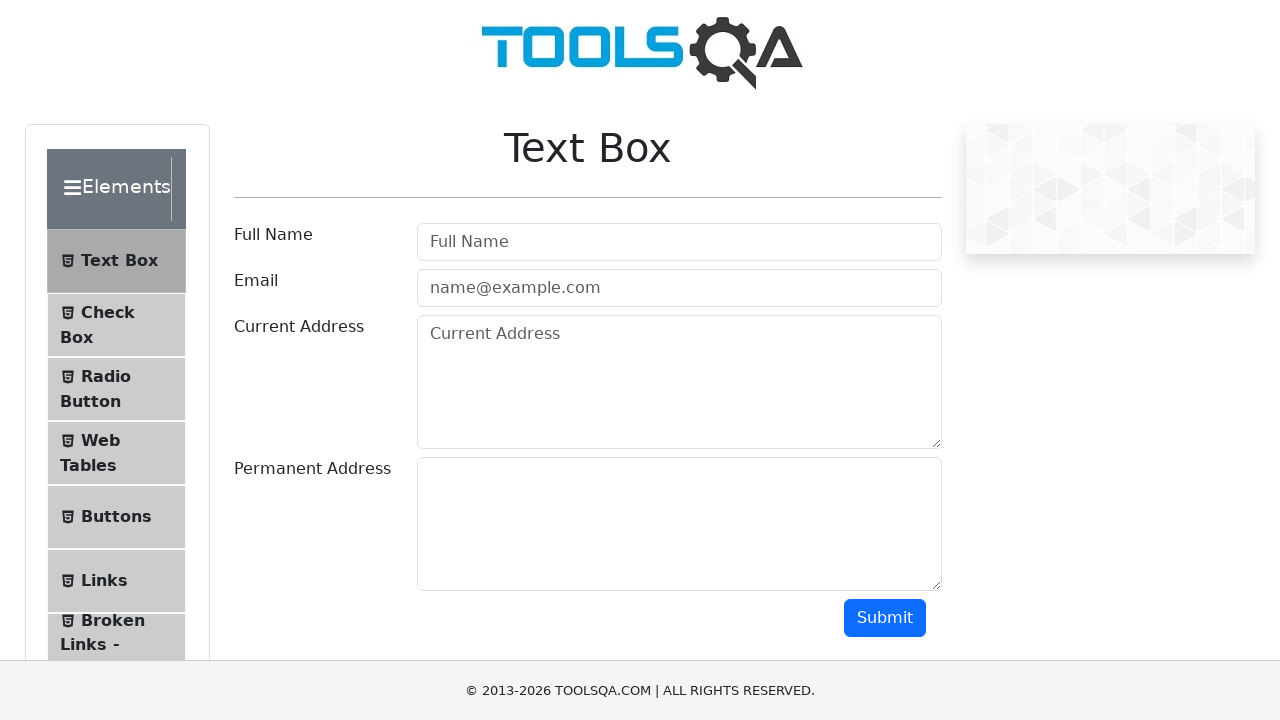

Filled full name field with 'Marcus Thompson' on input#userName
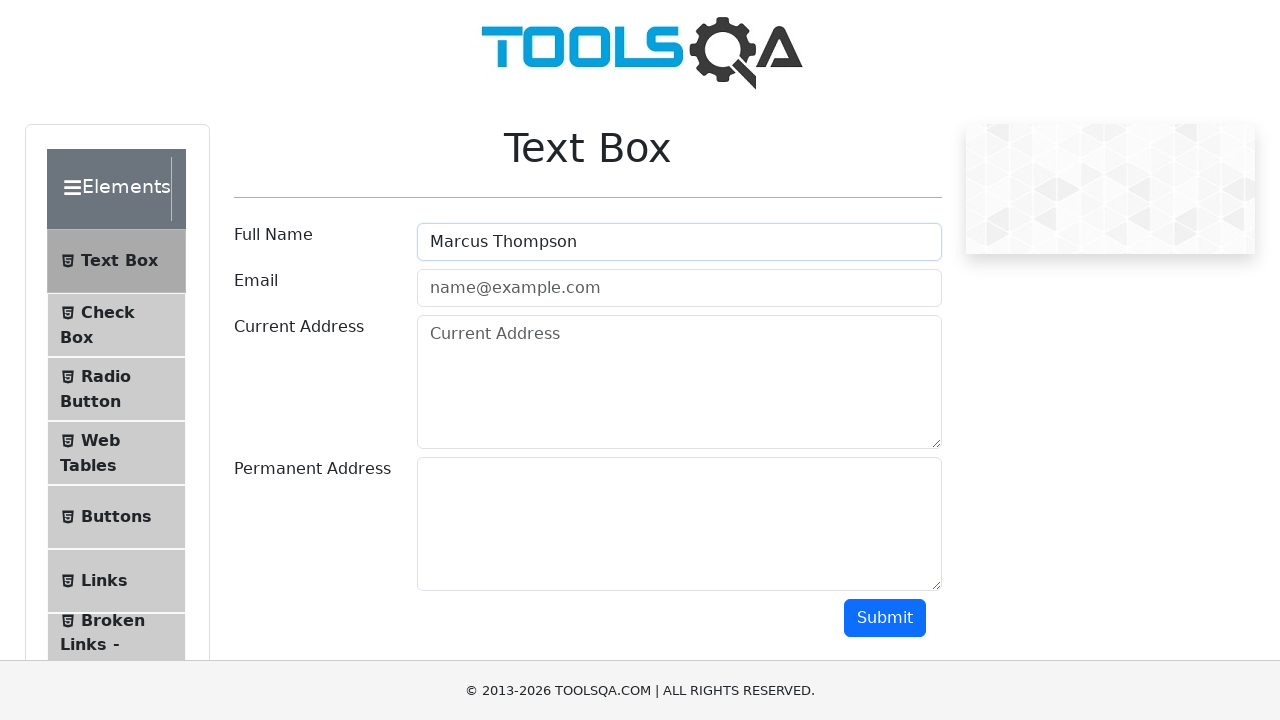

Filled email field with 'marcus.thompson@example.com' on input#userEmail
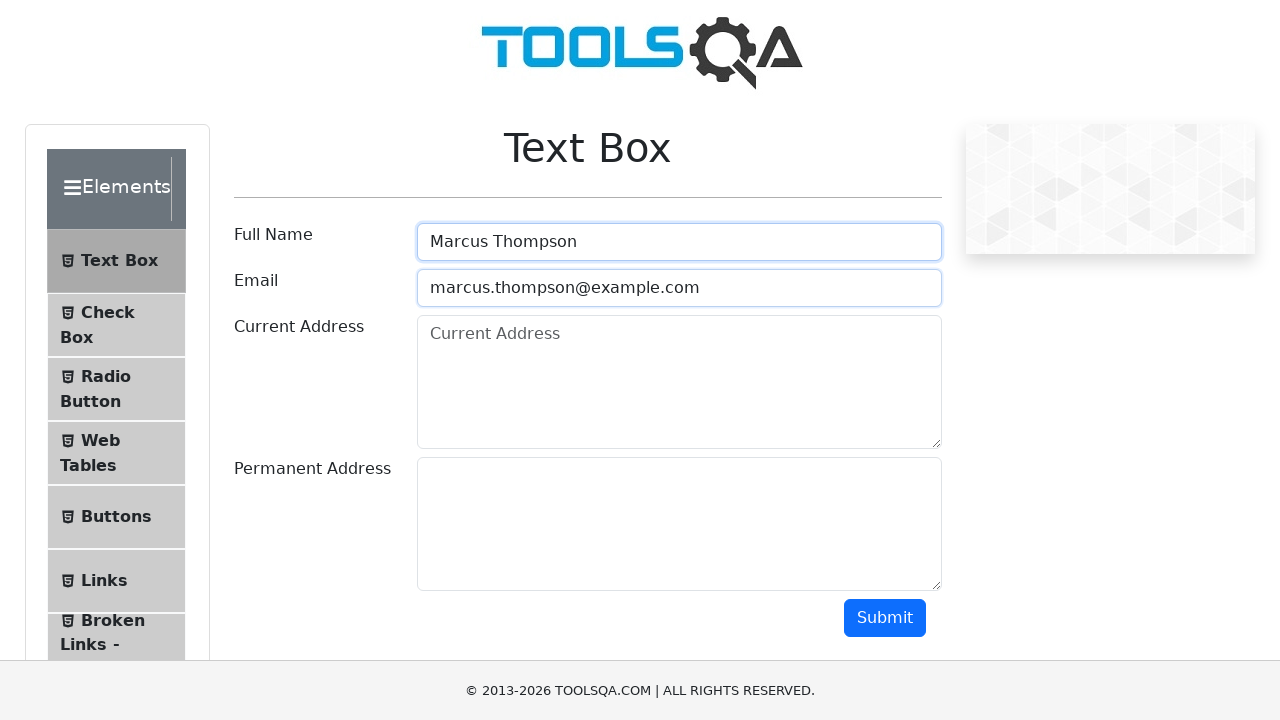

Filled current address field with '123 Main Street, Boston, MA' on textarea#currentAddress
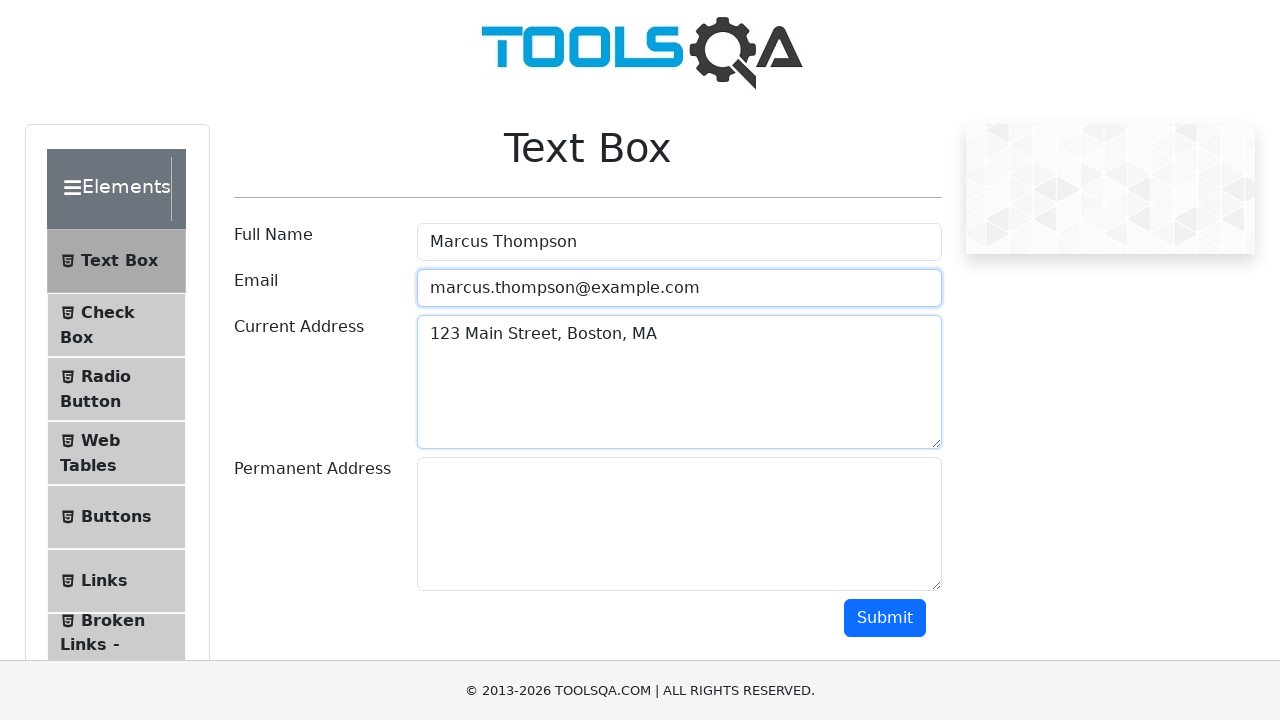

Filled permanent address field with '456 Oak Avenue, Chicago, IL' on textarea#permanentAddress
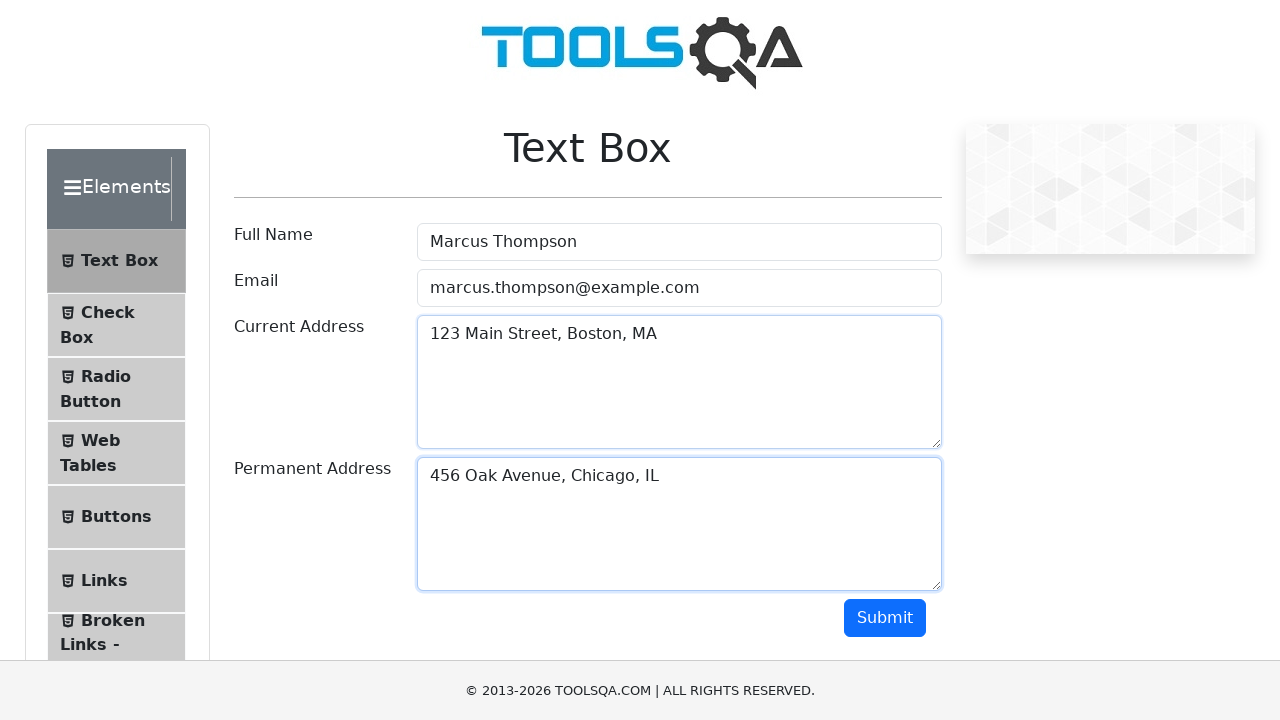

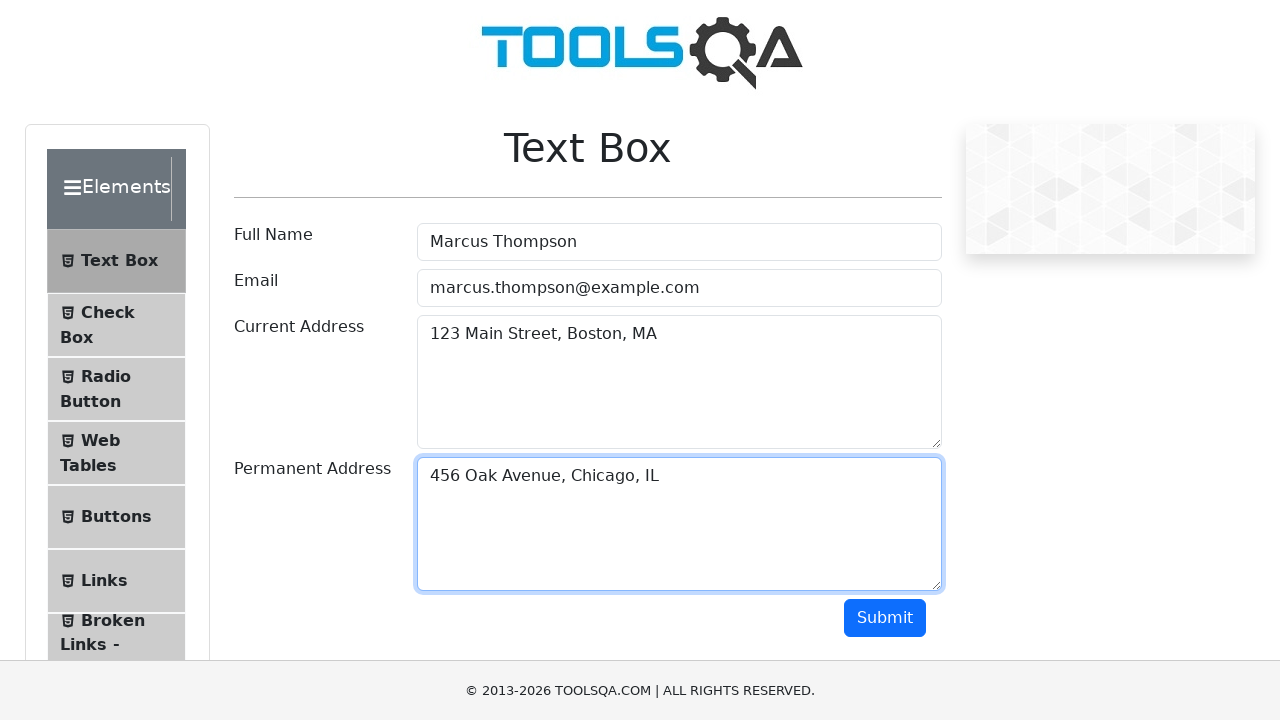